Launches the RedBus website and verifies it loads successfully by navigating to the homepage.

Starting URL: https://www.redbus.in/

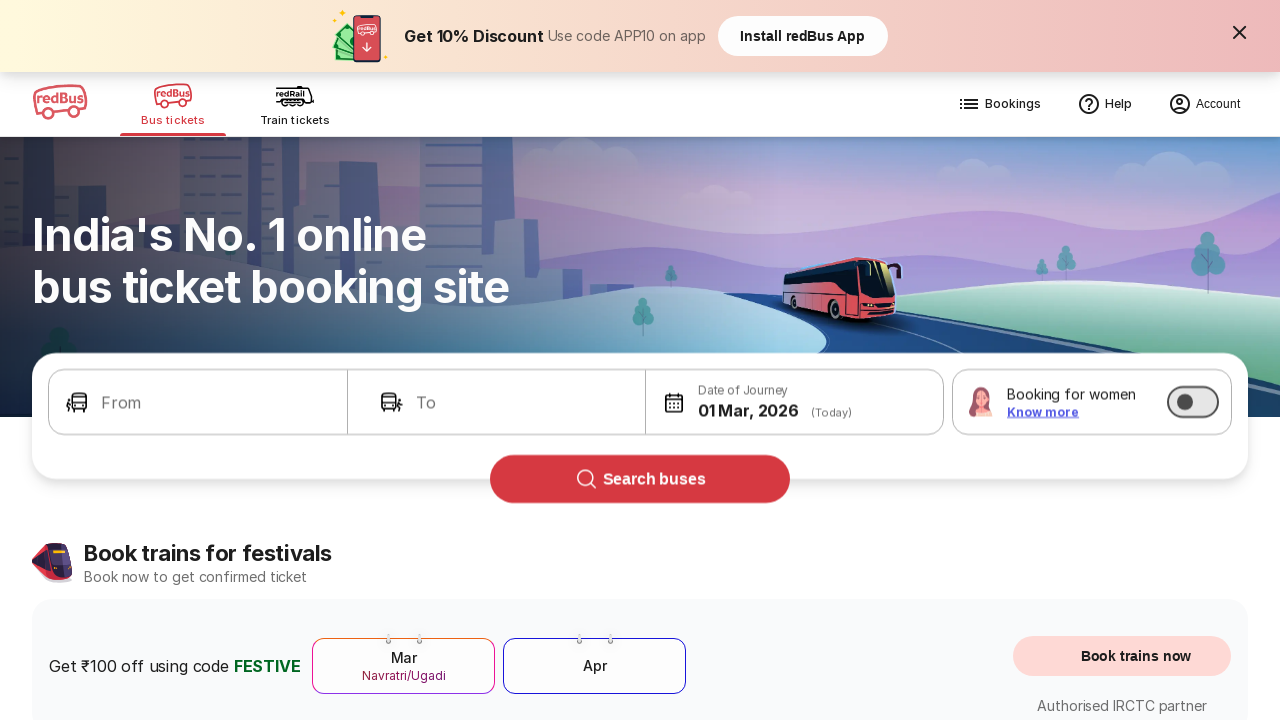

Waited for page DOM content to load
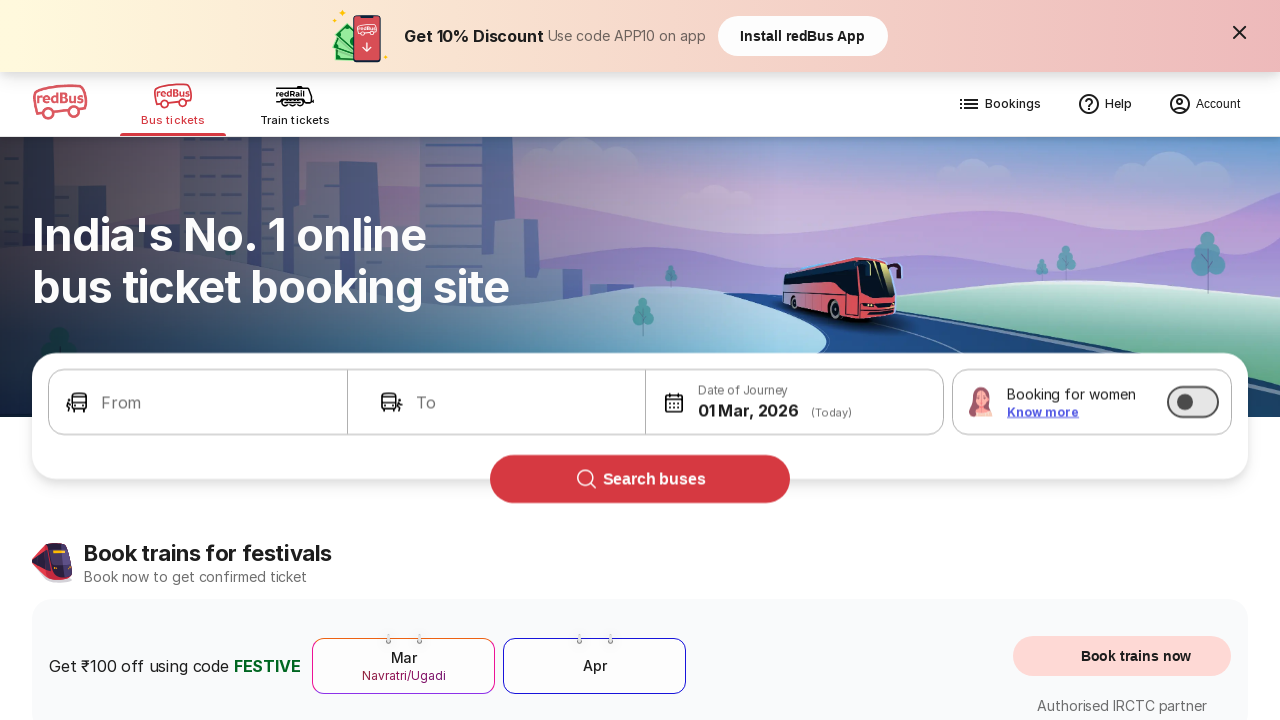

Verified body element is present on RedBus homepage
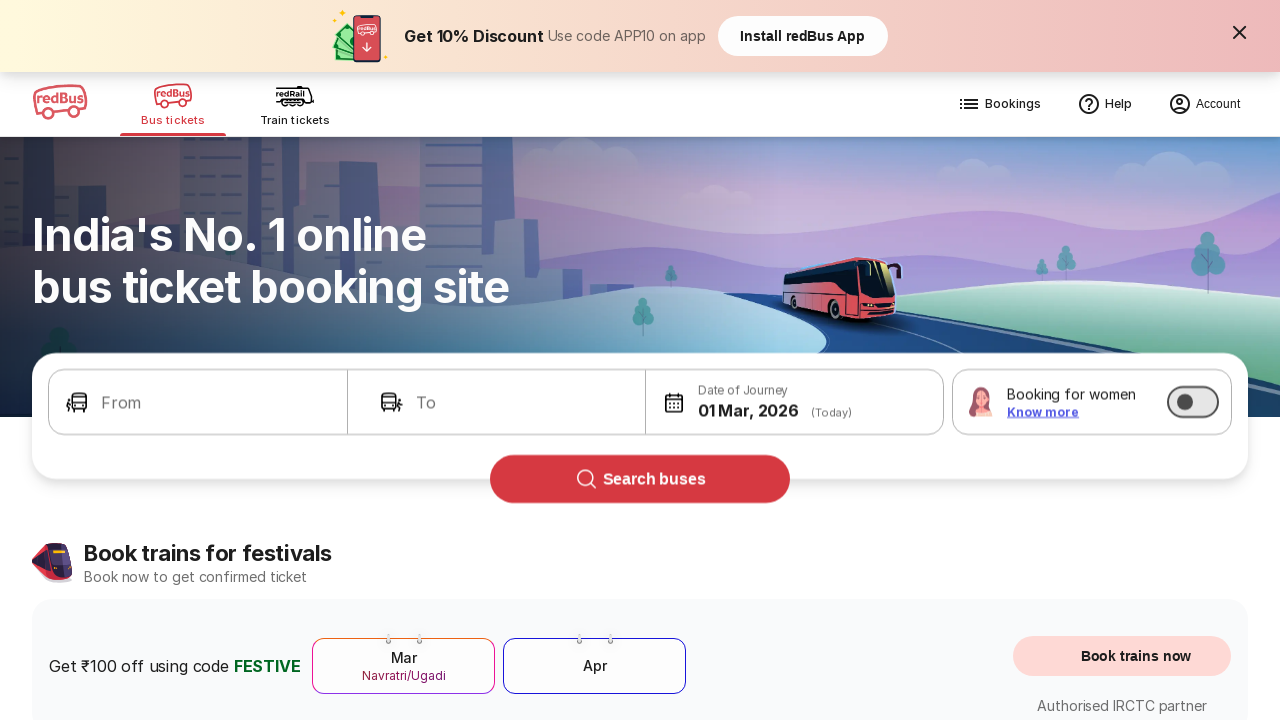

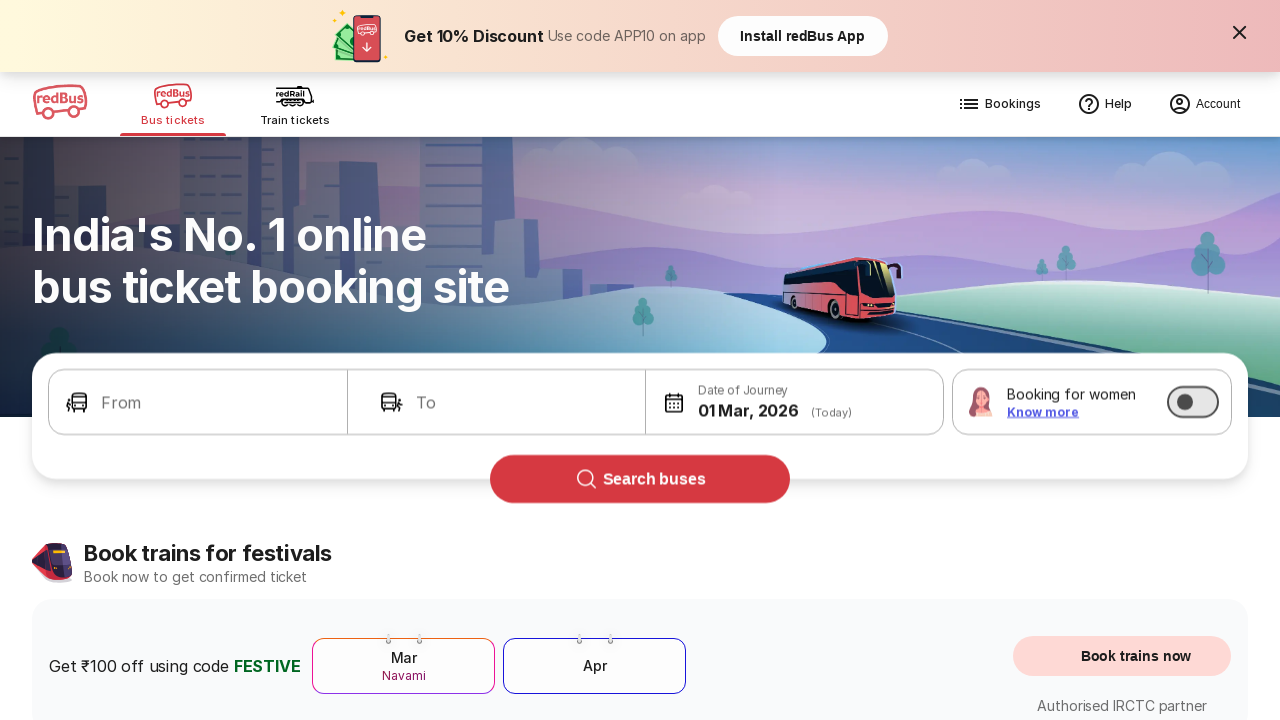